Tests the practice form on DemoQA by filling out personal information fields including name, email, mobile number, gender selection, subjects, and state/city dropdowns.

Starting URL: https://demoqa.com/

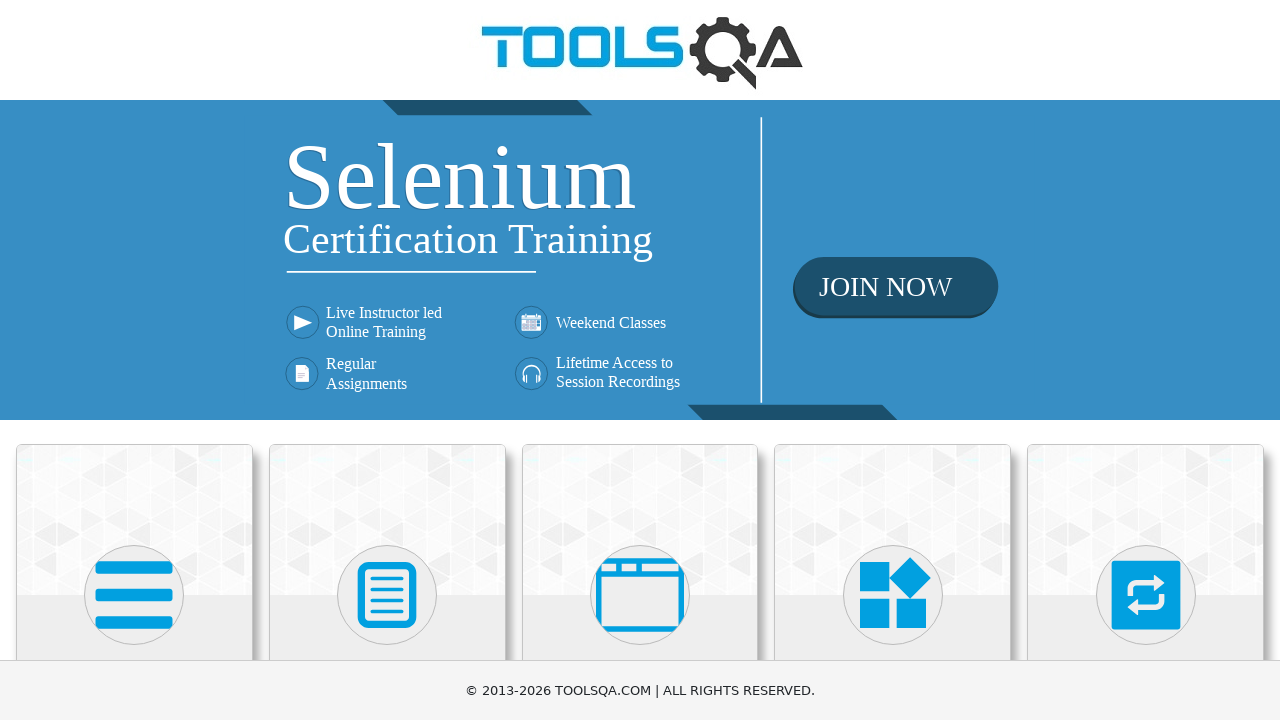

Scrolled down 400px to view Forms section
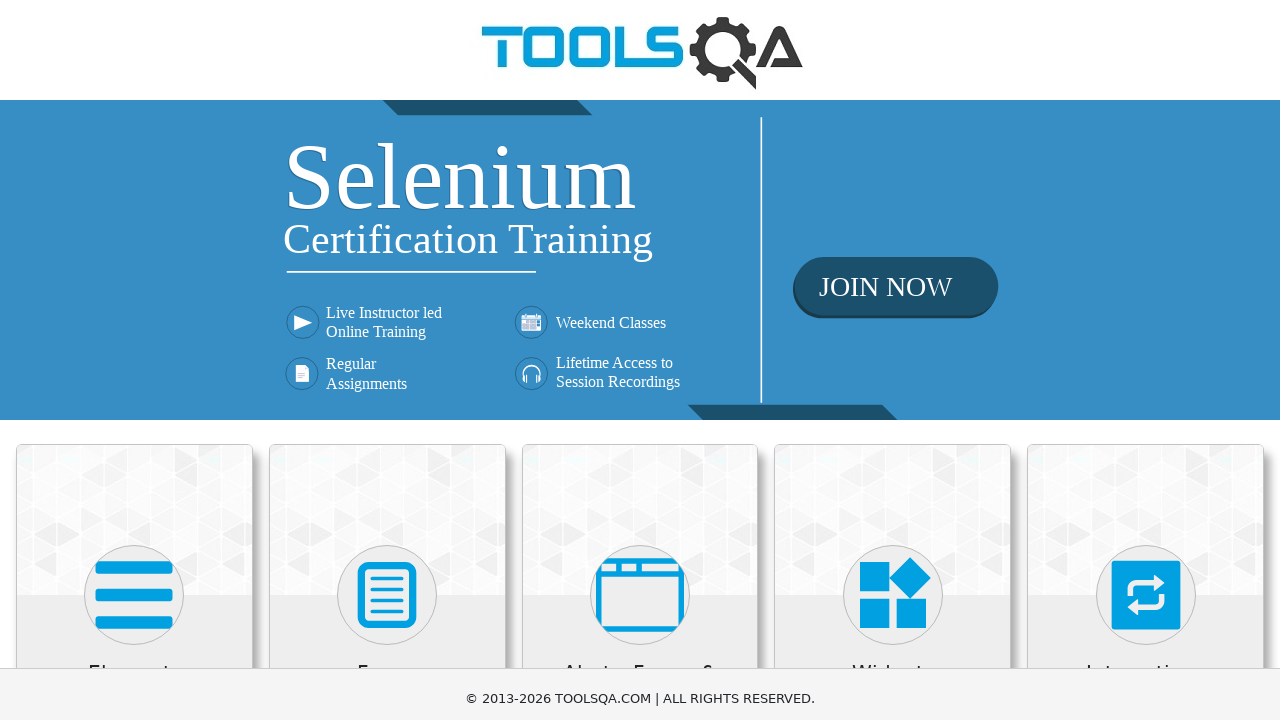

Clicked on Forms section at (387, 273) on xpath=//h5[text()='Forms']
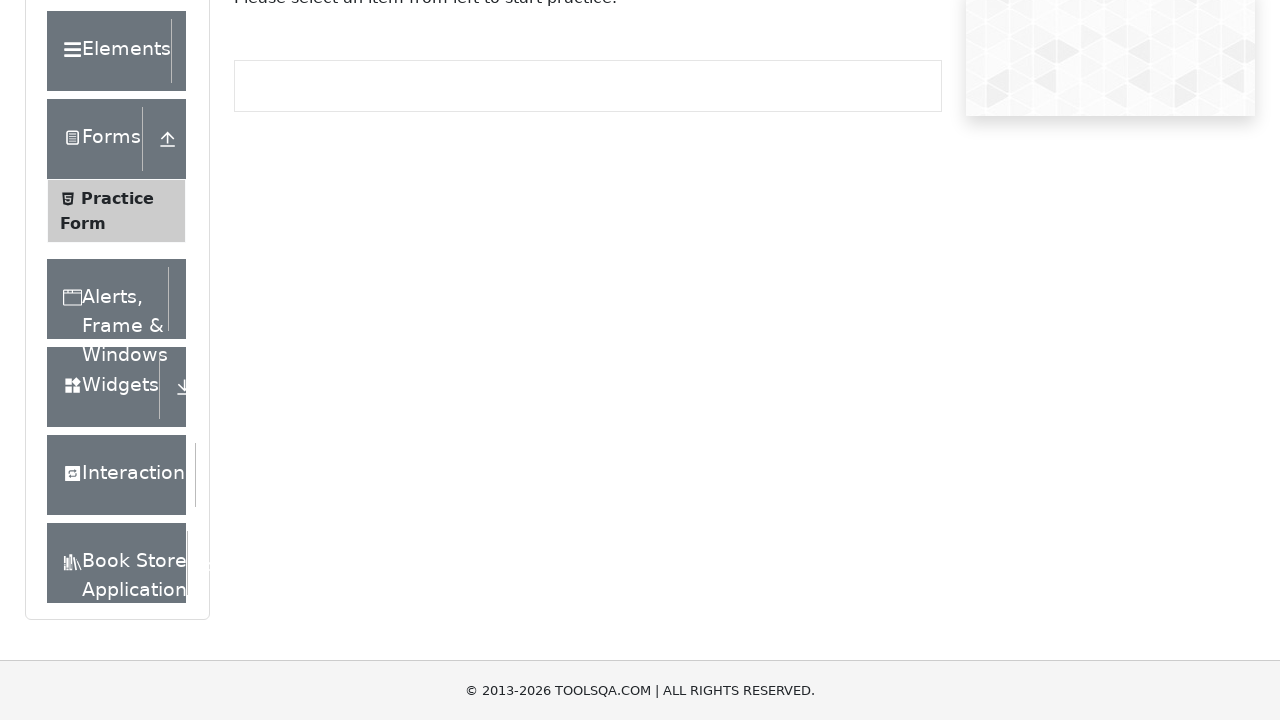

Clicked on Practice Form at (117, 198) on xpath=//span[text()='Practice Form']
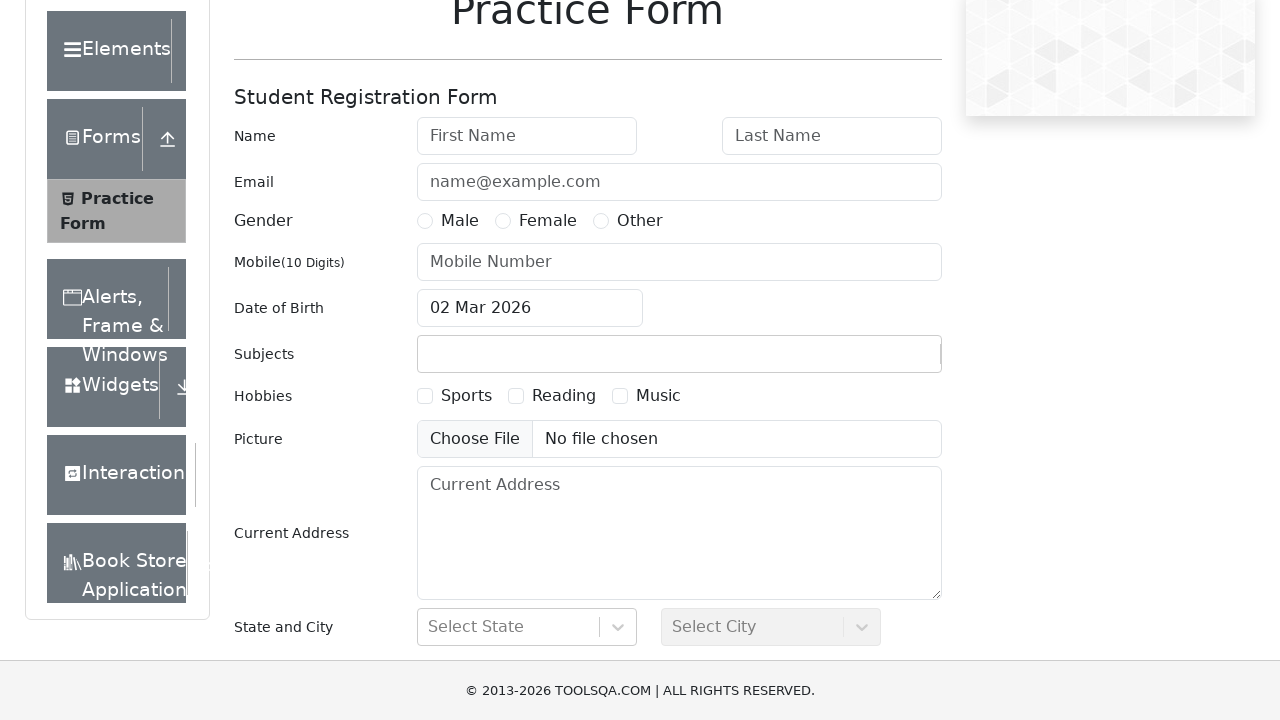

Filled first name field with 'Pam' on #firstName
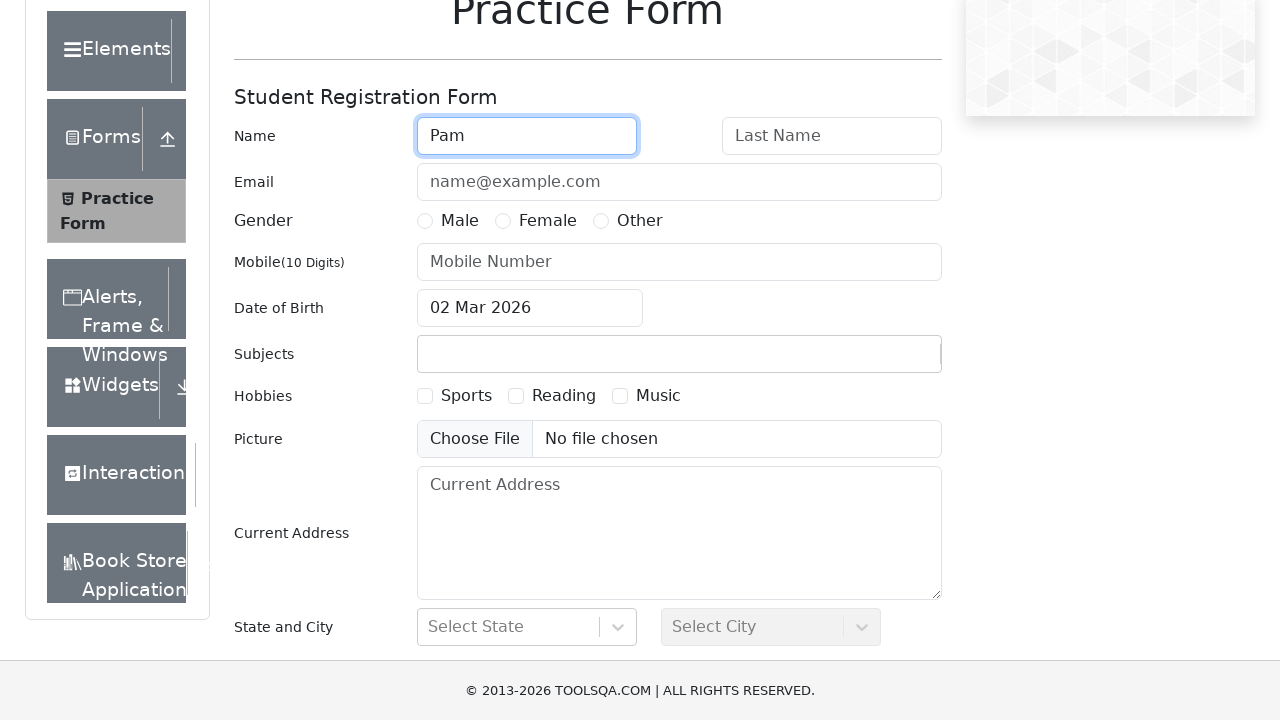

Filled last name field with 'Beesly' on #lastName
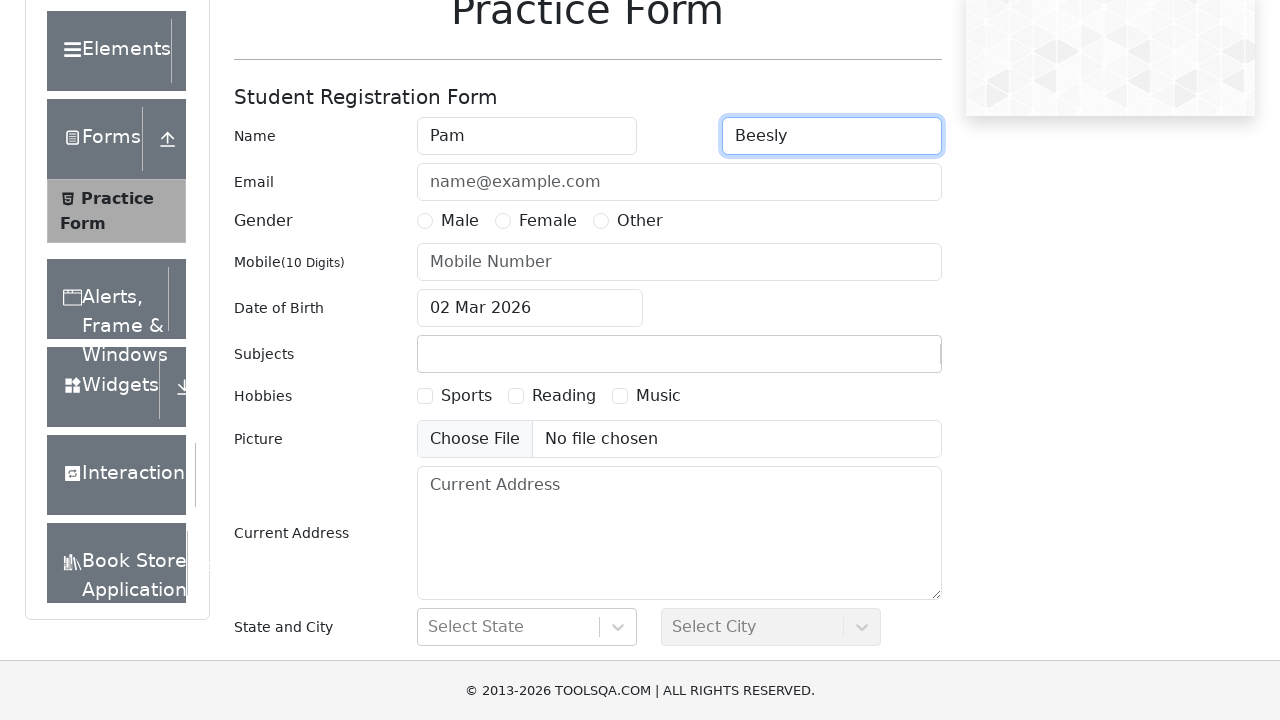

Filled email field with 'pam.beesly@gmail.com' on #userEmail
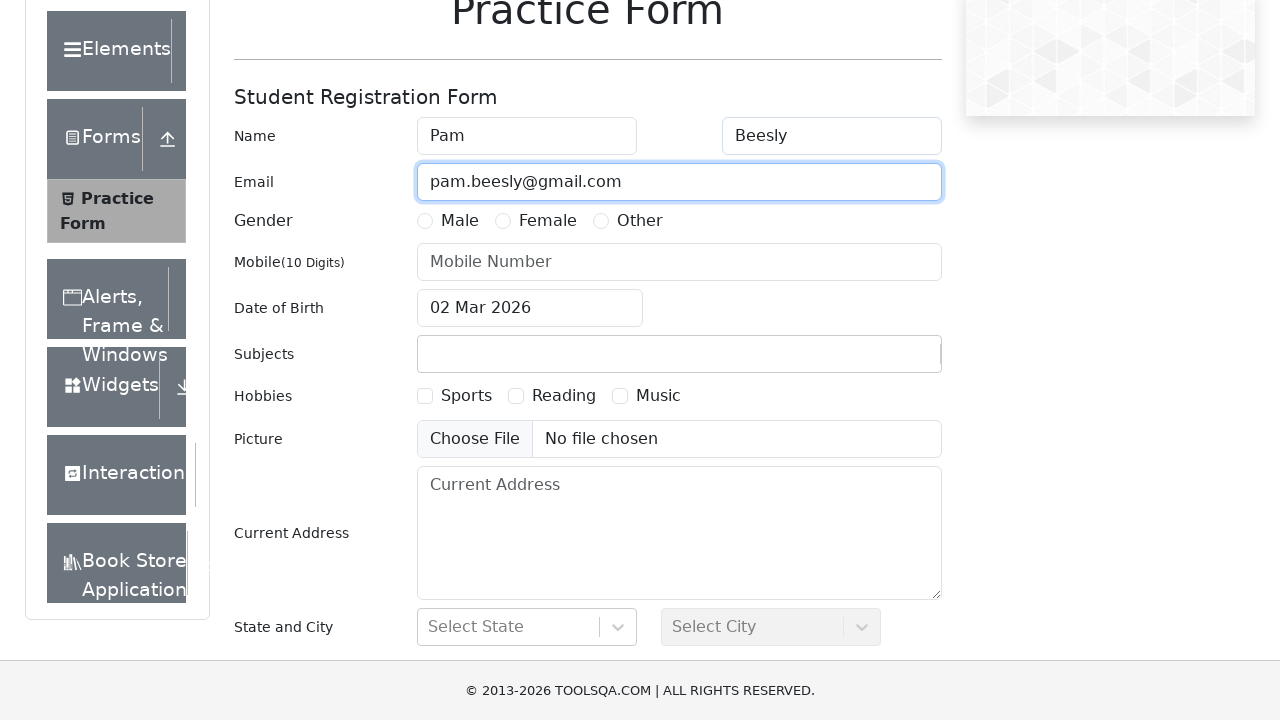

Filled mobile number field with '0714558796' on input[placeholder='Mobile Number']
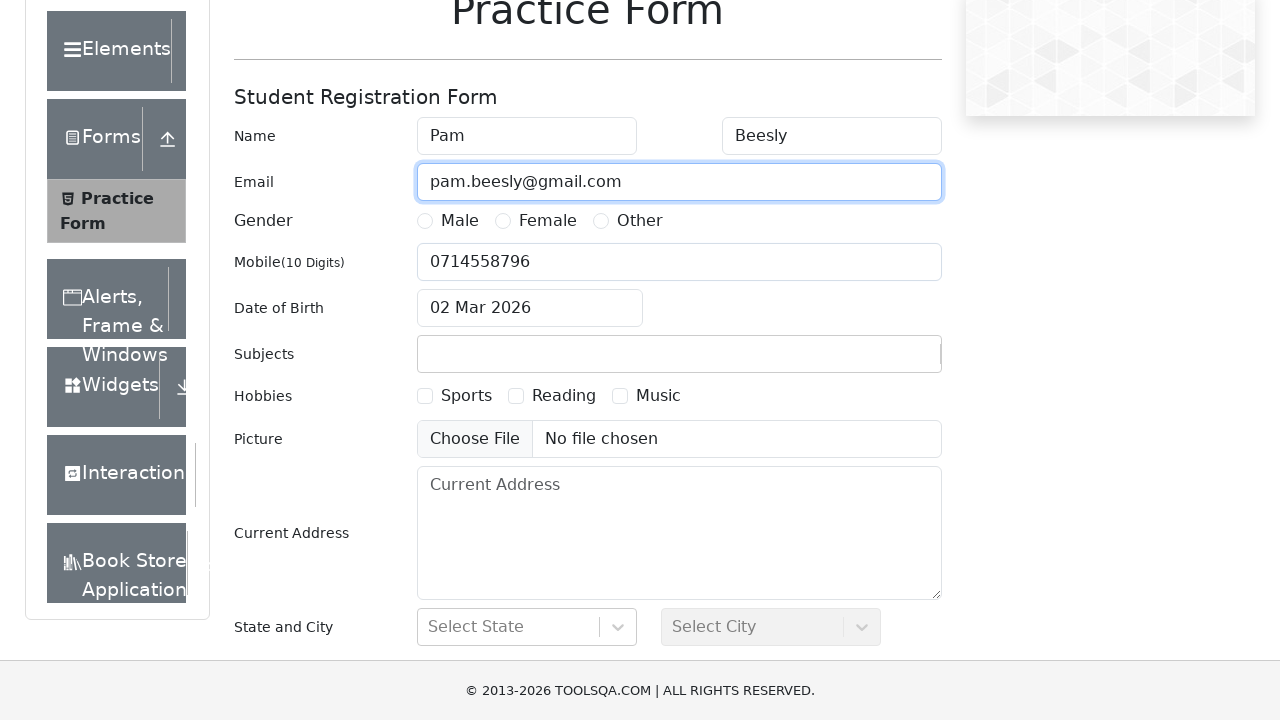

Selected Female gender option at (548, 221) on label[for='gender-radio-2']
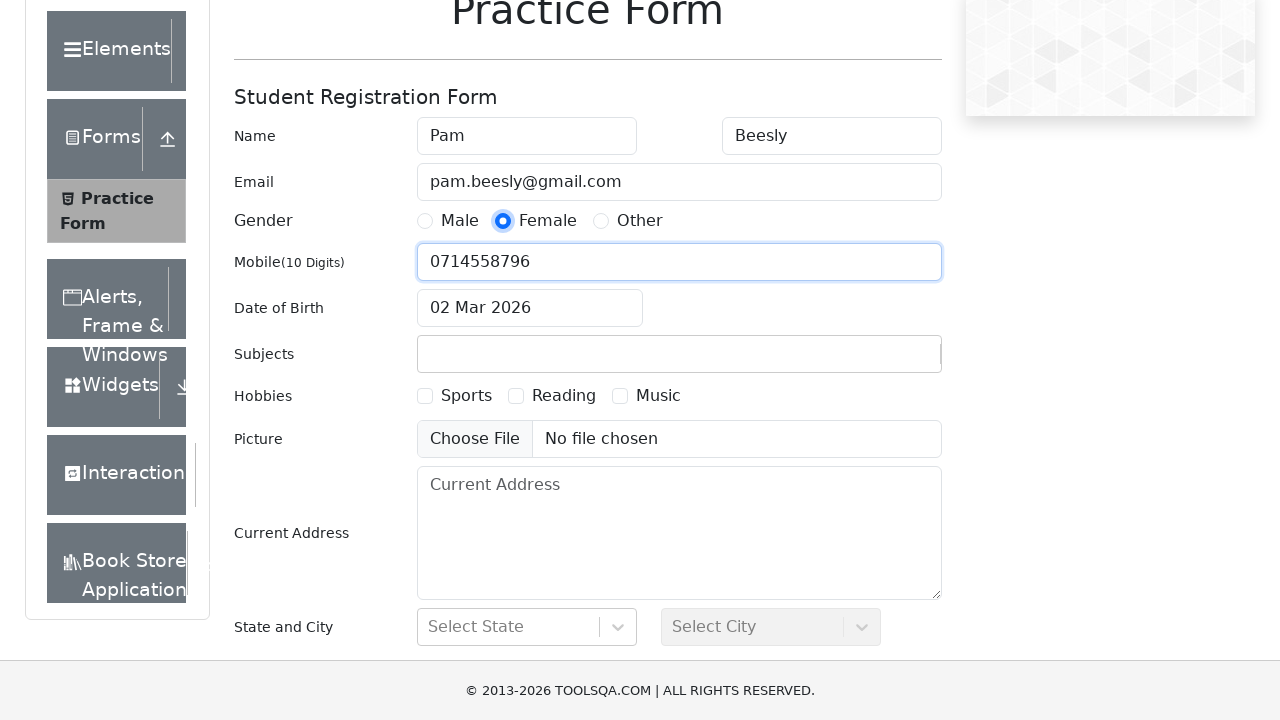

Filled subjects field with 'Social Studies' on #subjectsInput
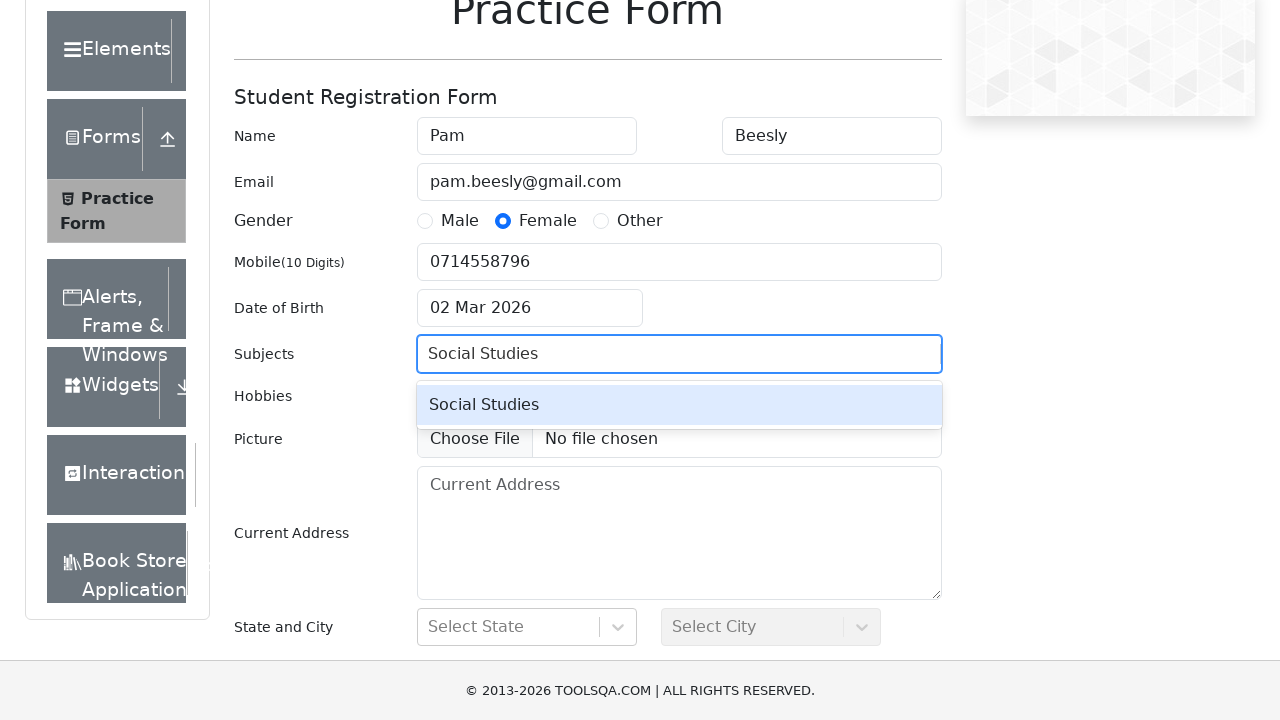

Pressed Enter to confirm subject selection on #subjectsInput
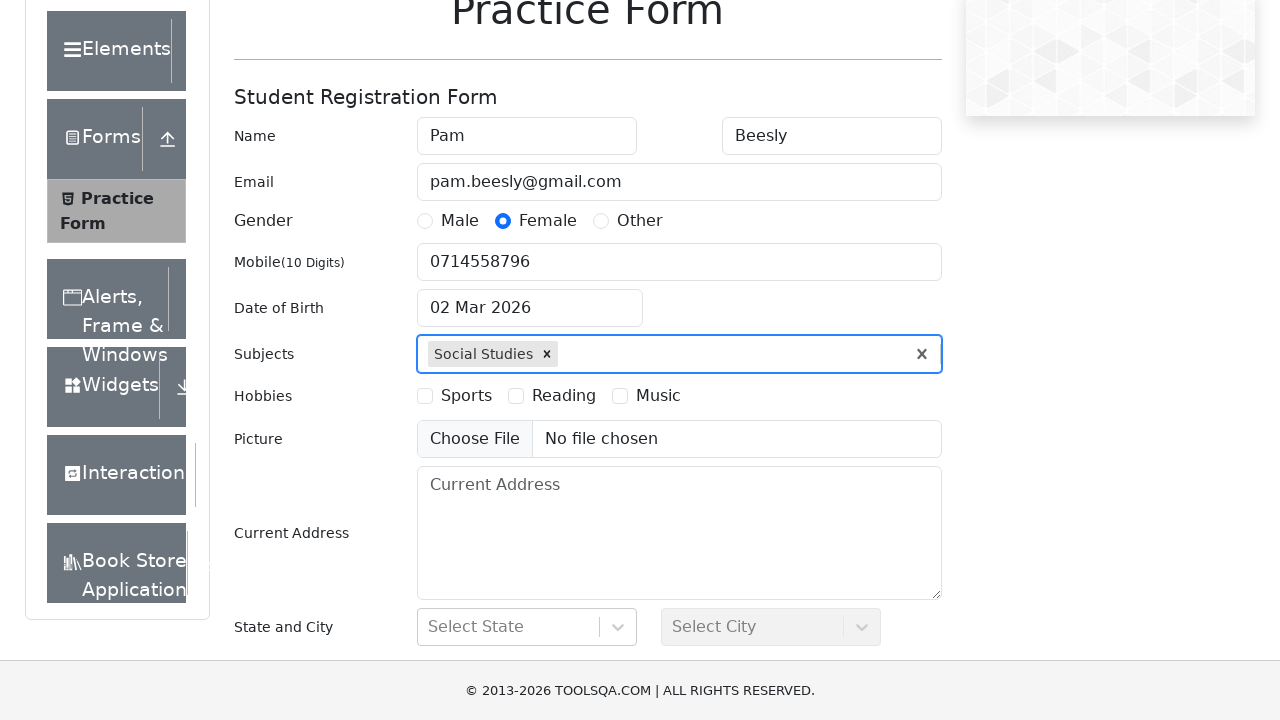

Clicked on state dropdown to open it at (430, 627) on #react-select-3-input
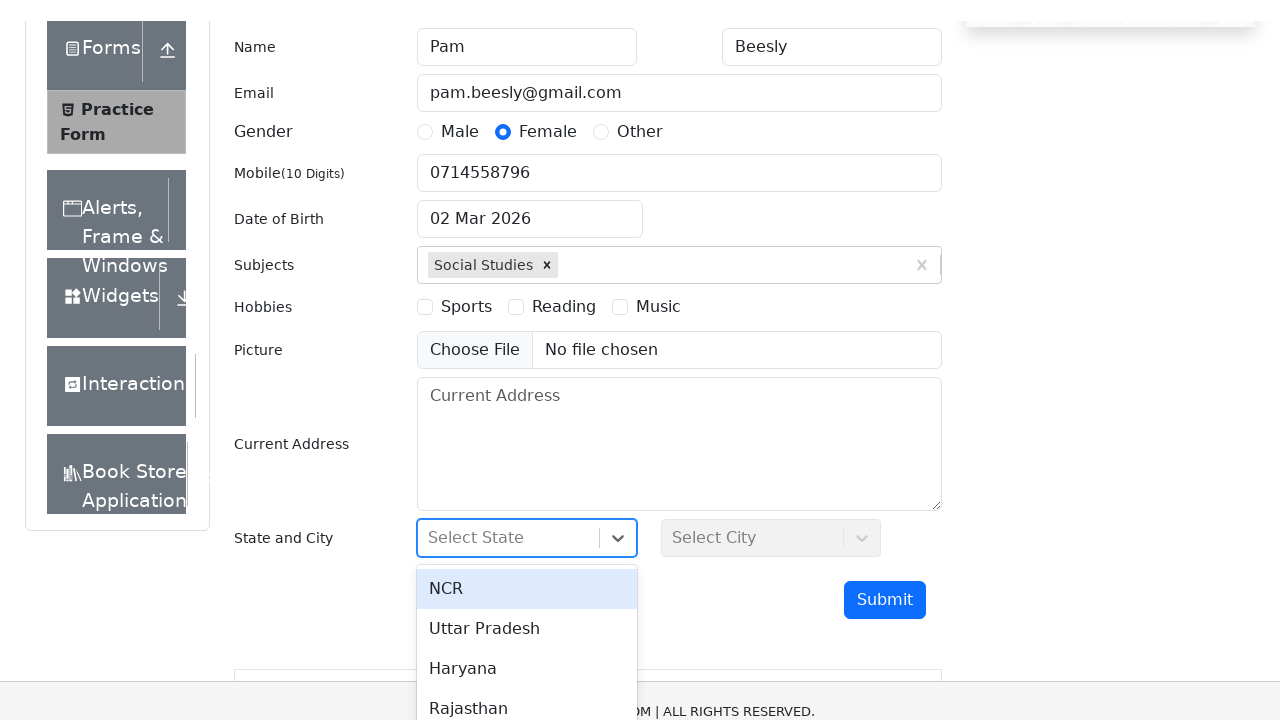

Typed 'Haryana' in state dropdown field on #react-select-3-input
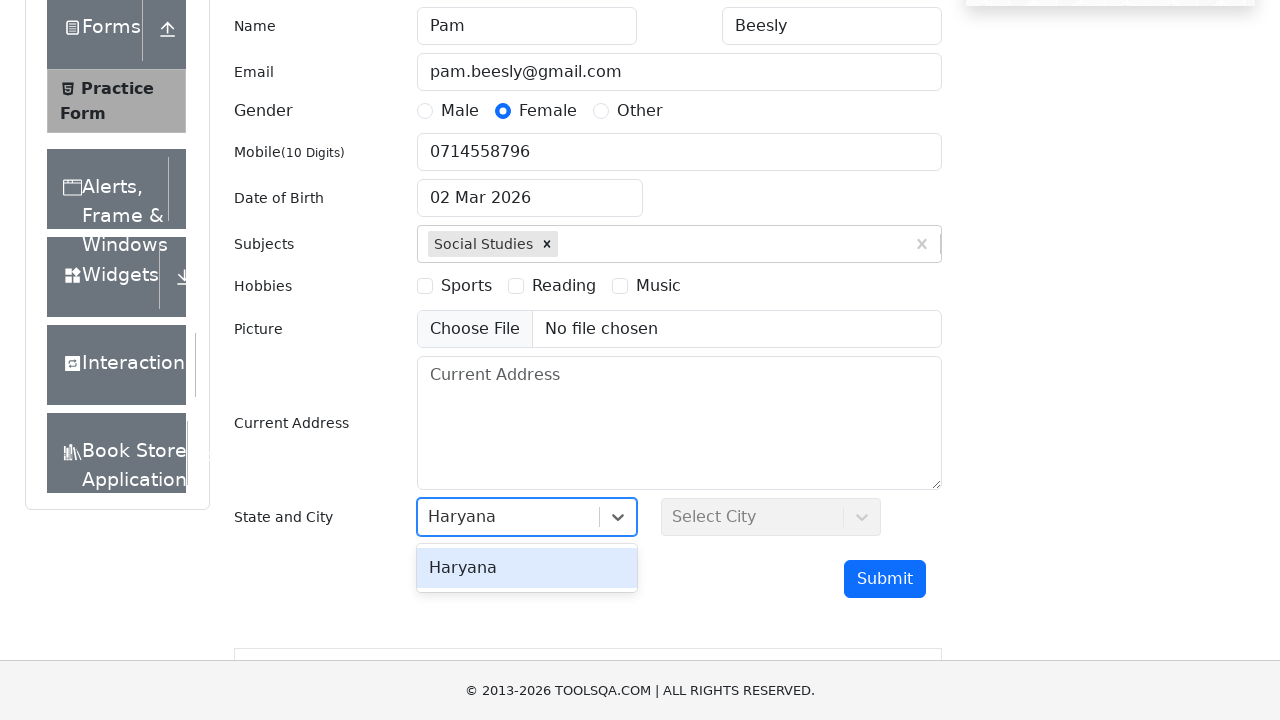

Pressed Enter to select Haryana as state on #react-select-3-input
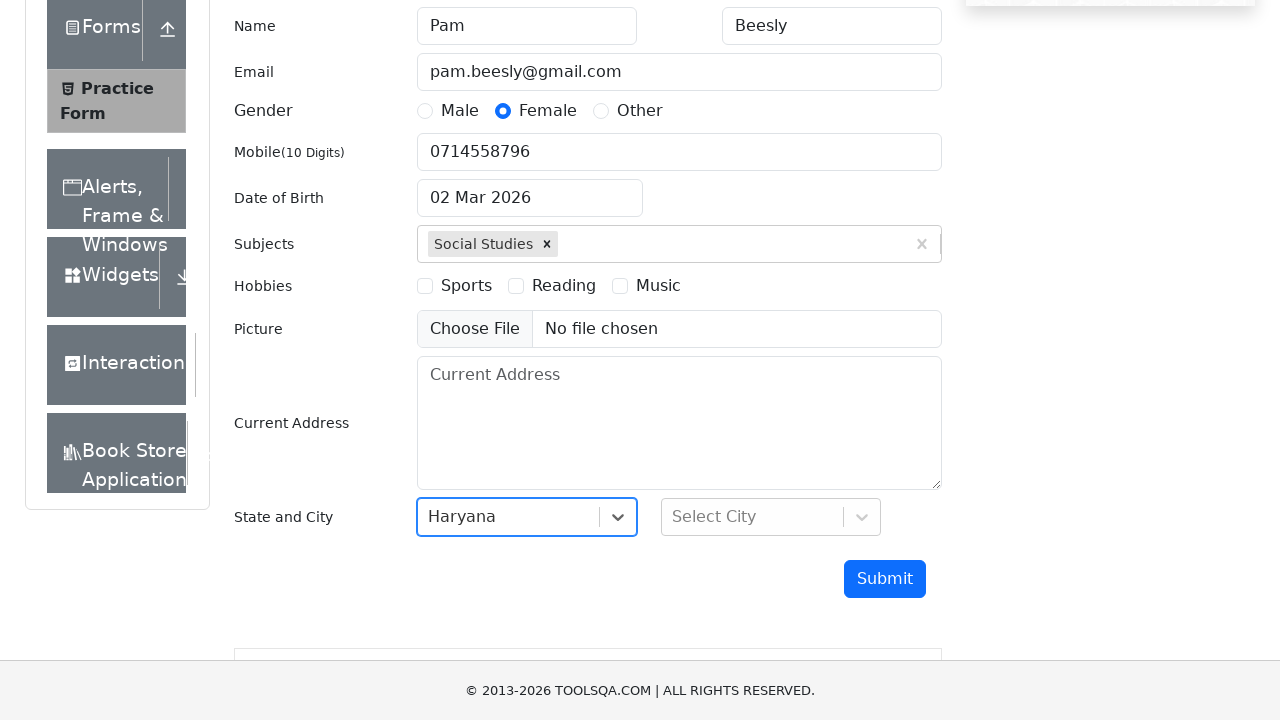

Typed 'Panipat' in city dropdown field on #react-select-4-input
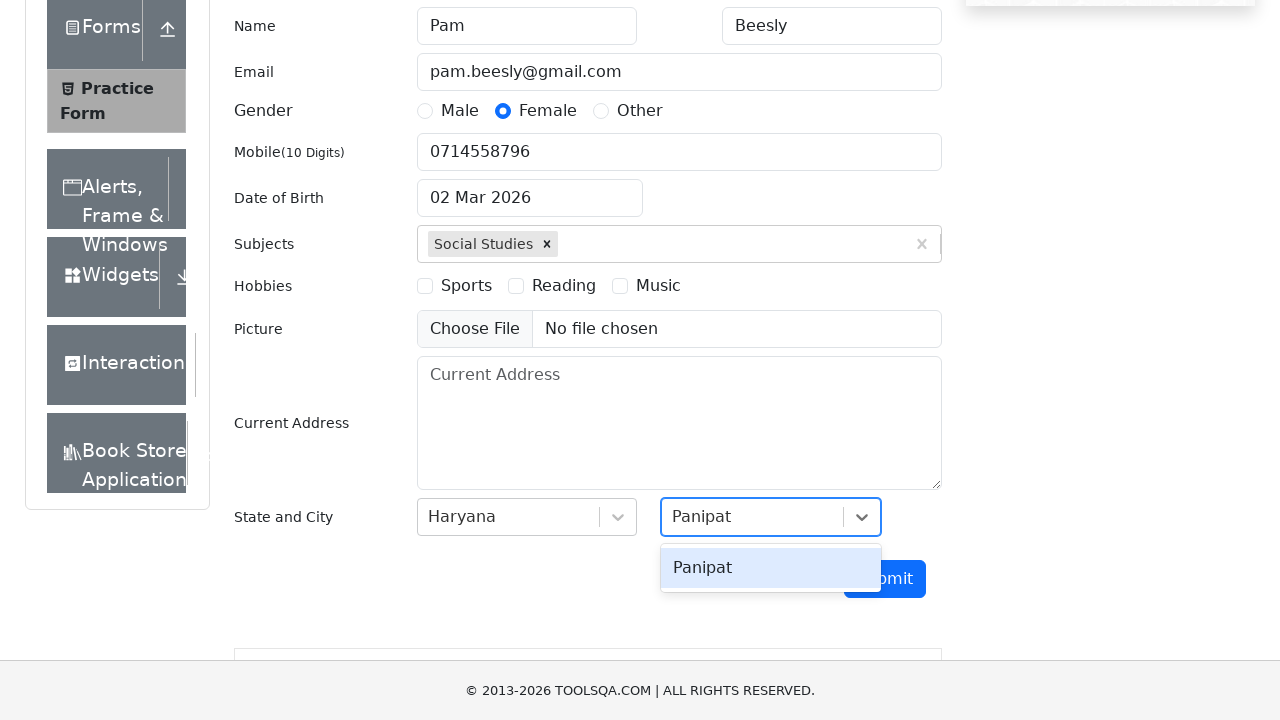

Pressed Enter to select Panipat as city on #react-select-4-input
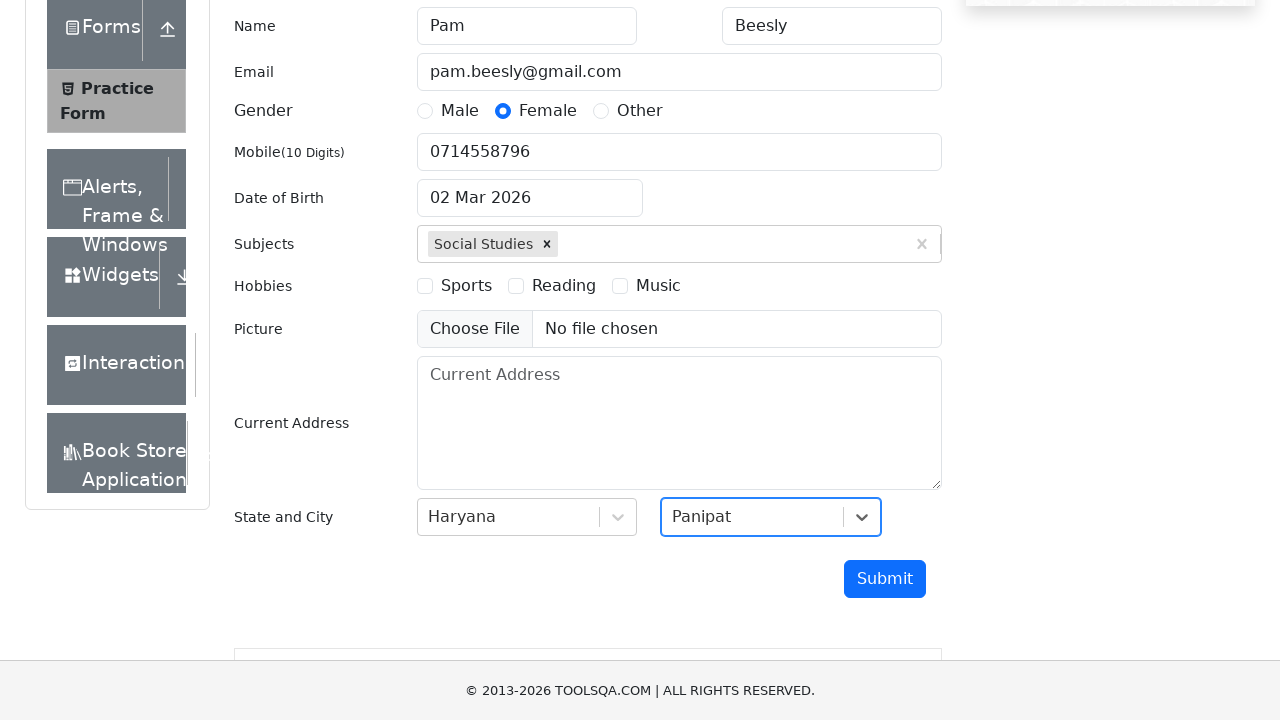

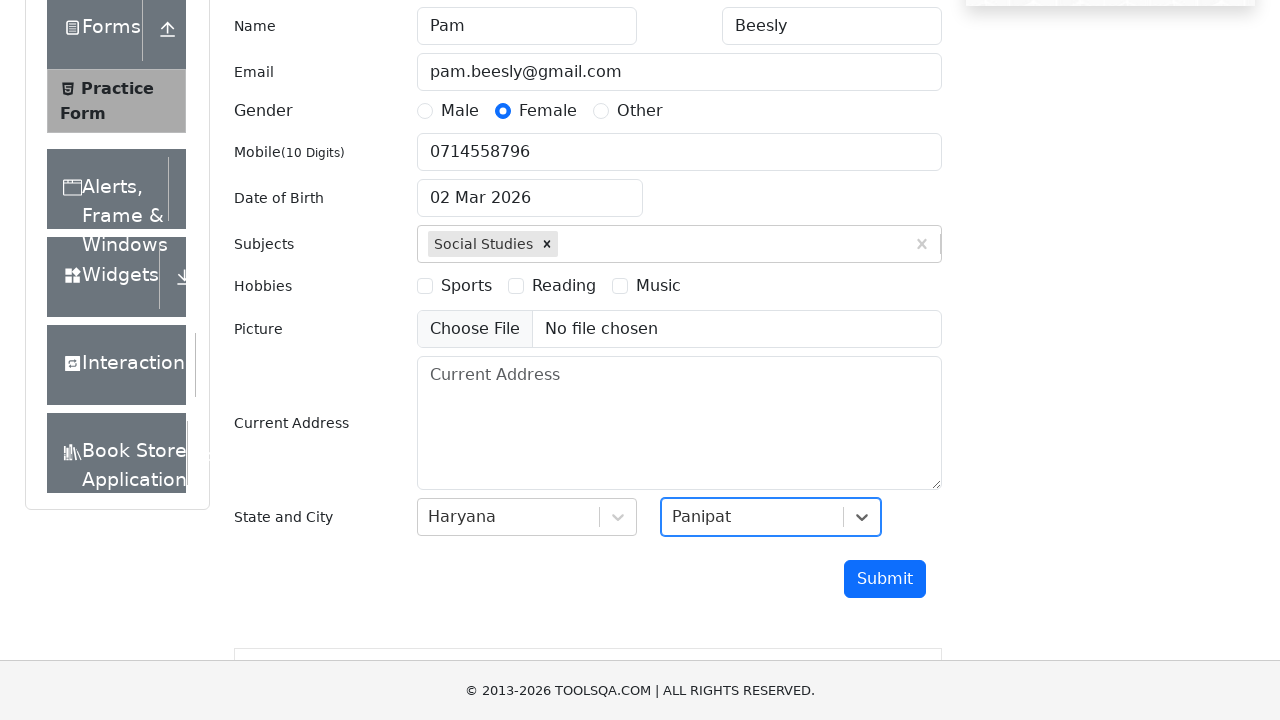